Tests drag and drop functionality by dragging an element to a drop target and verifying the result message appears

Starting URL: https://www.techglobal-training.com/frontend/actions

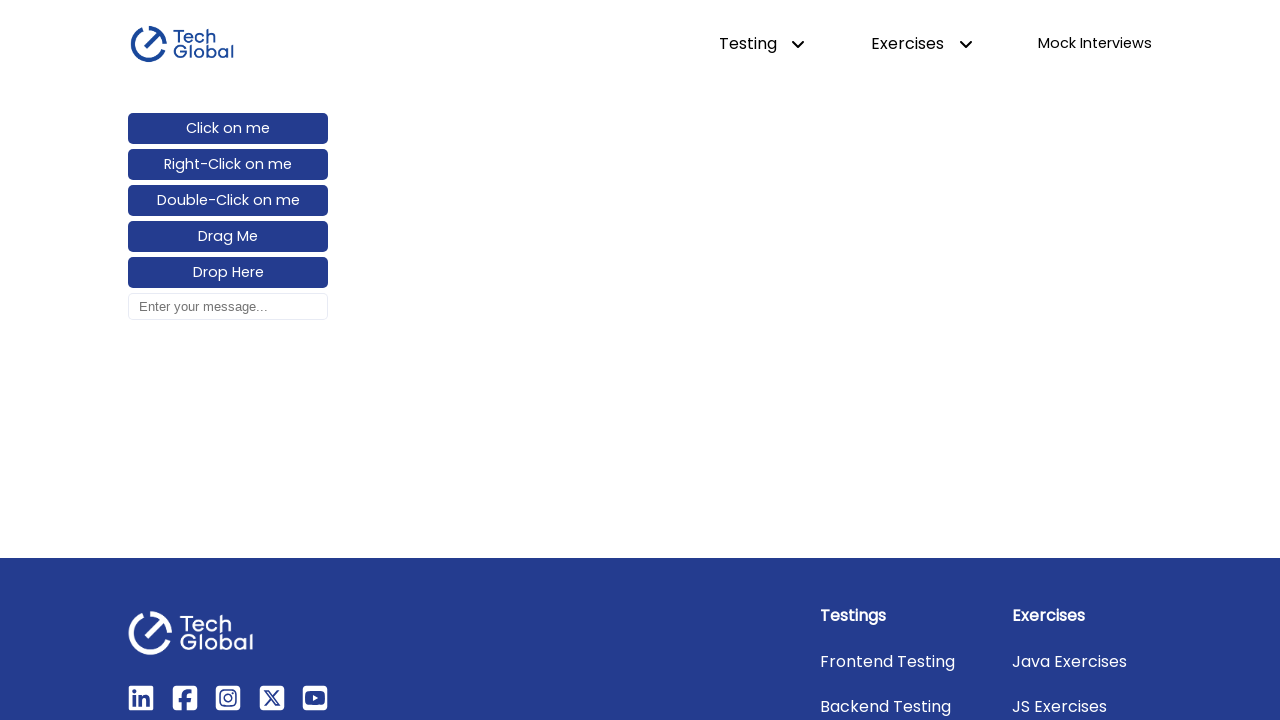

Dragged element to drop target at (228, 273)
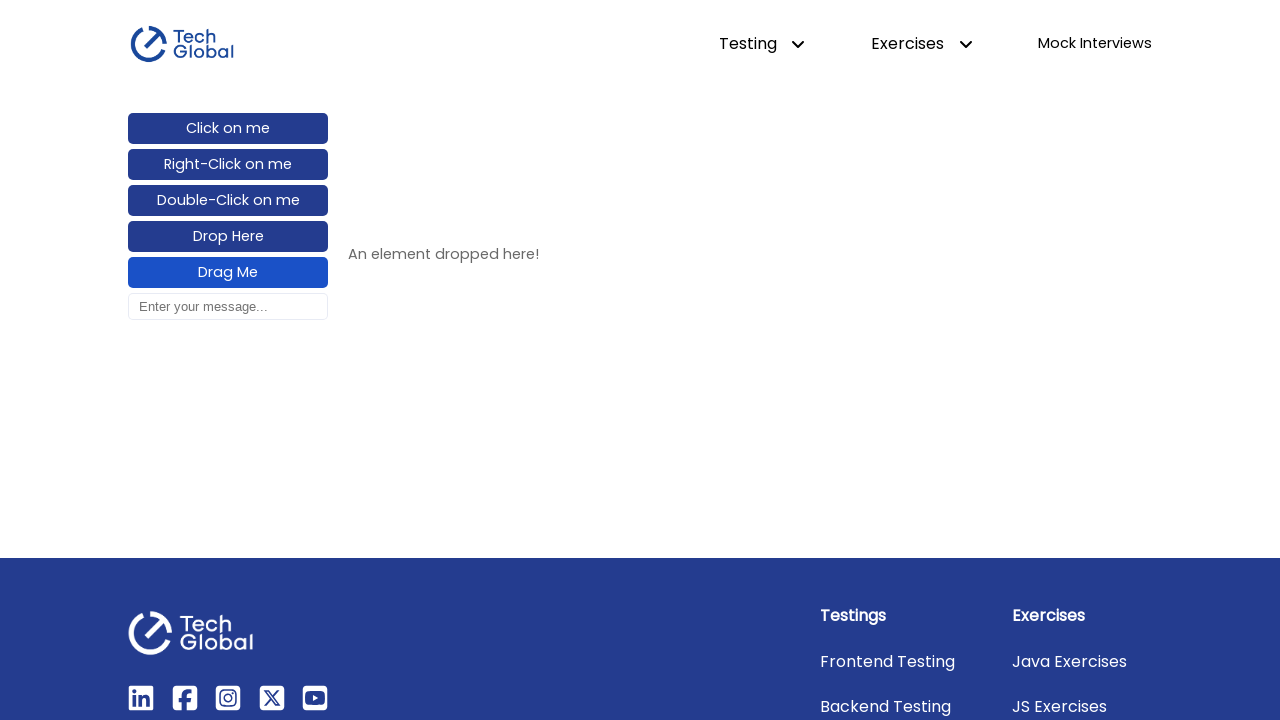

Drop result element appeared
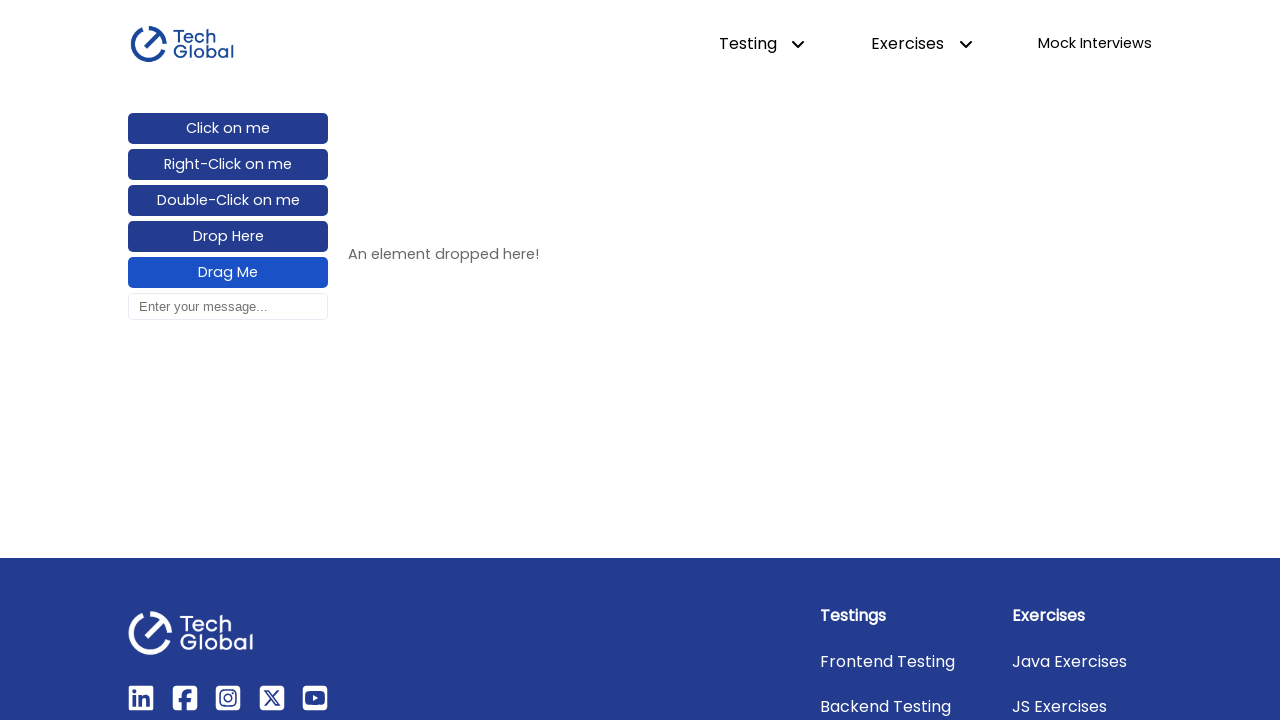

Retrieved drop result text
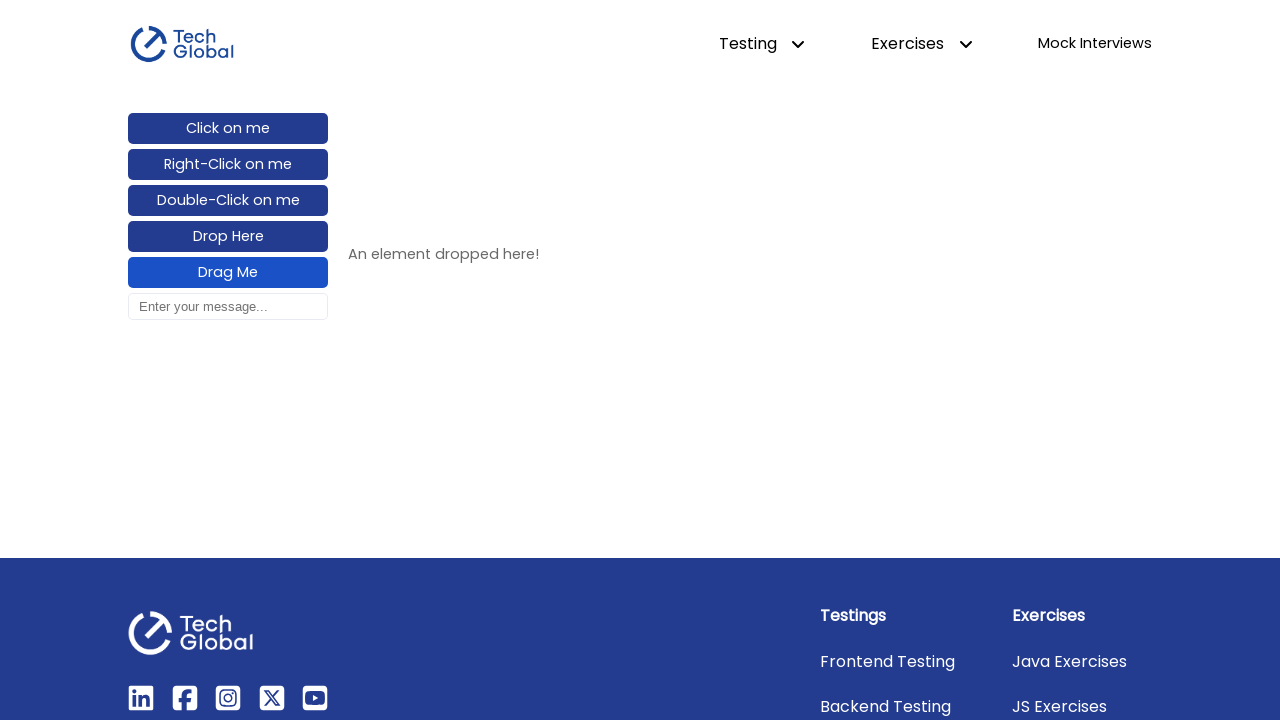

Verified result text matches expected message 'An element dropped here!'
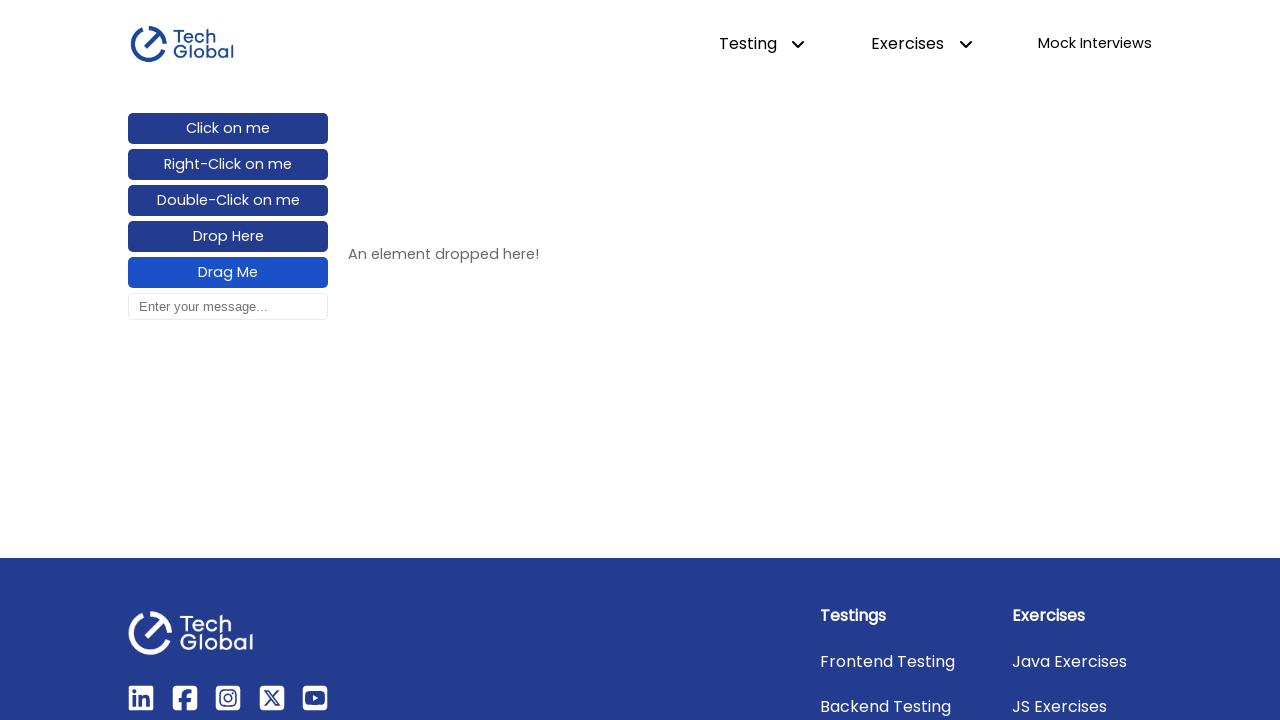

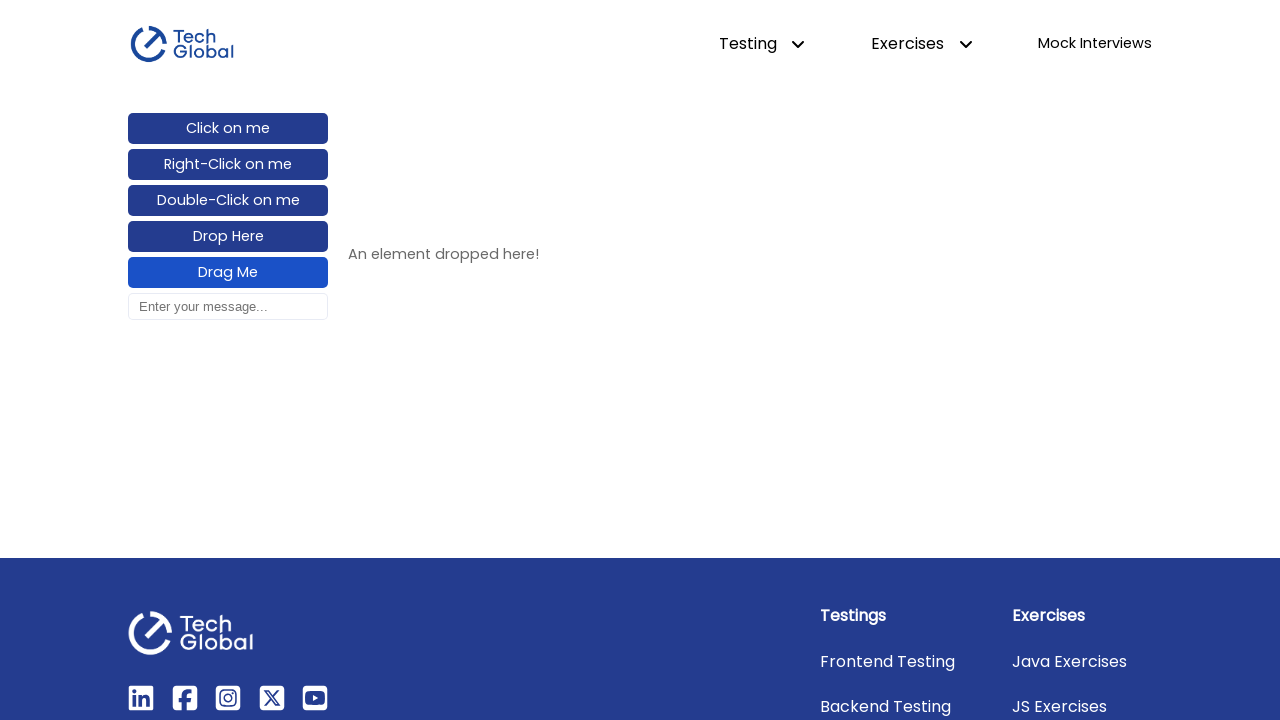